Tests selecting an option from an Angular Syncfusion custom dropdown and verifying the hidden value

Starting URL: https://ej2.syncfusion.com/angular/demos/?_ga=2.262049992.437420821.1575083417-524628264.1575083417#/material/drop-down-list/data-binding

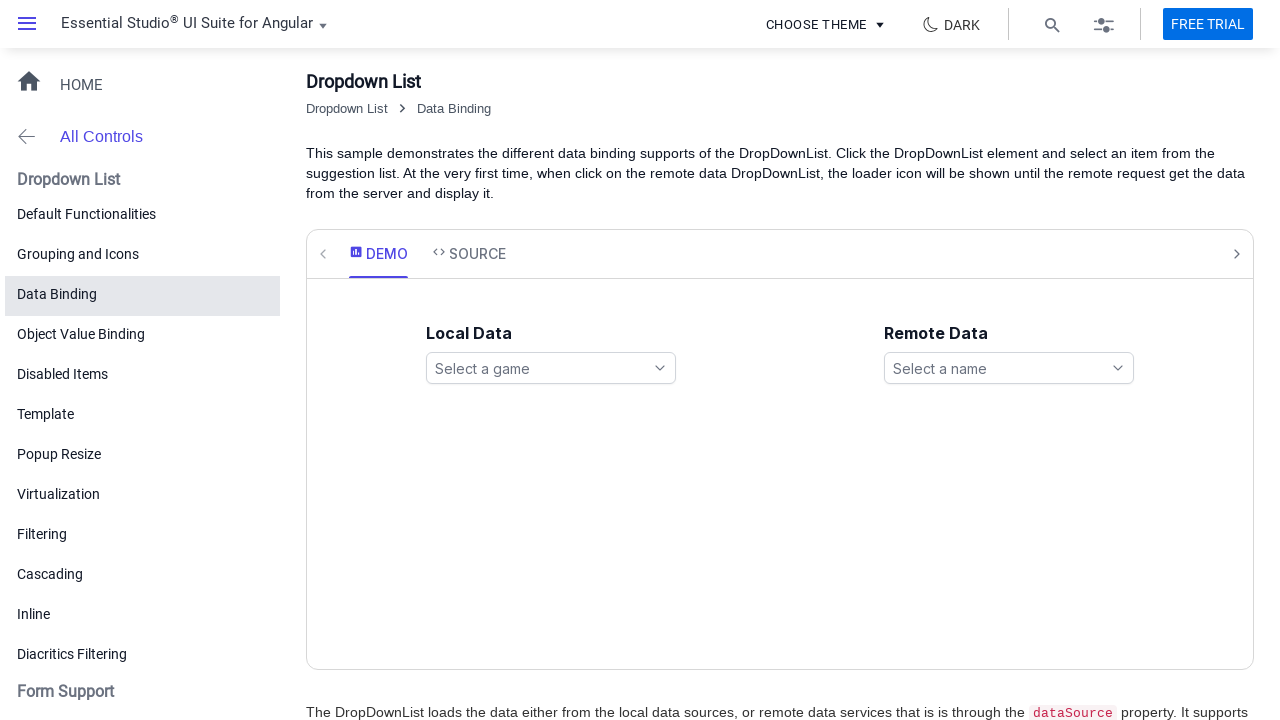

Clicked on games dropdown to open it at (660, 368) on xpath=//ejs-dropdownlist[@id='games']//span[contains(@class,'e-search-icon')]
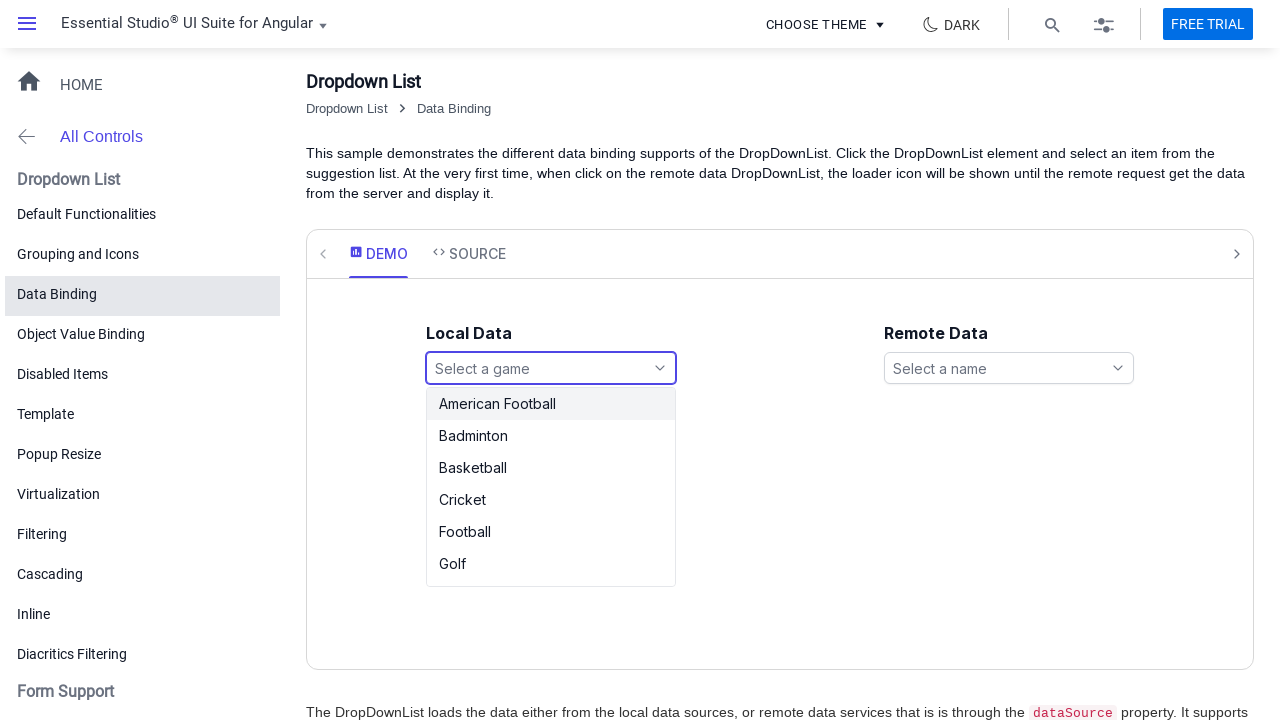

Located dropdown items list
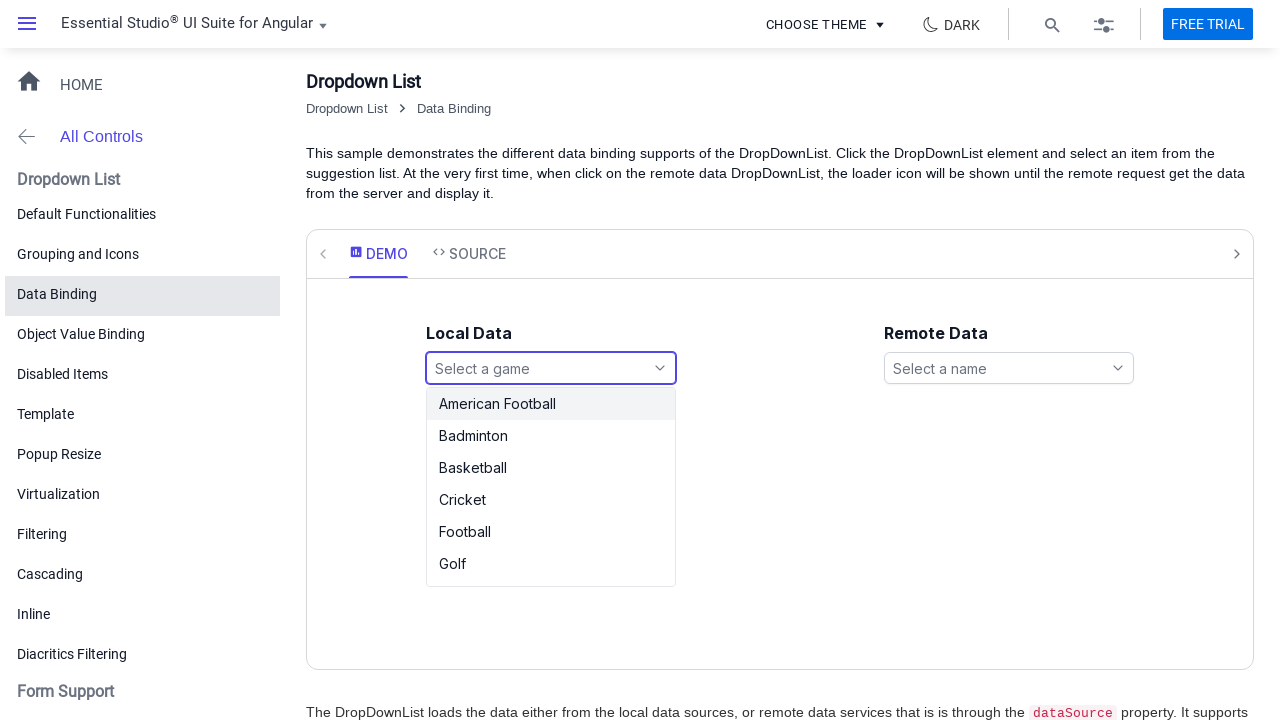

Found 10 dropdown items
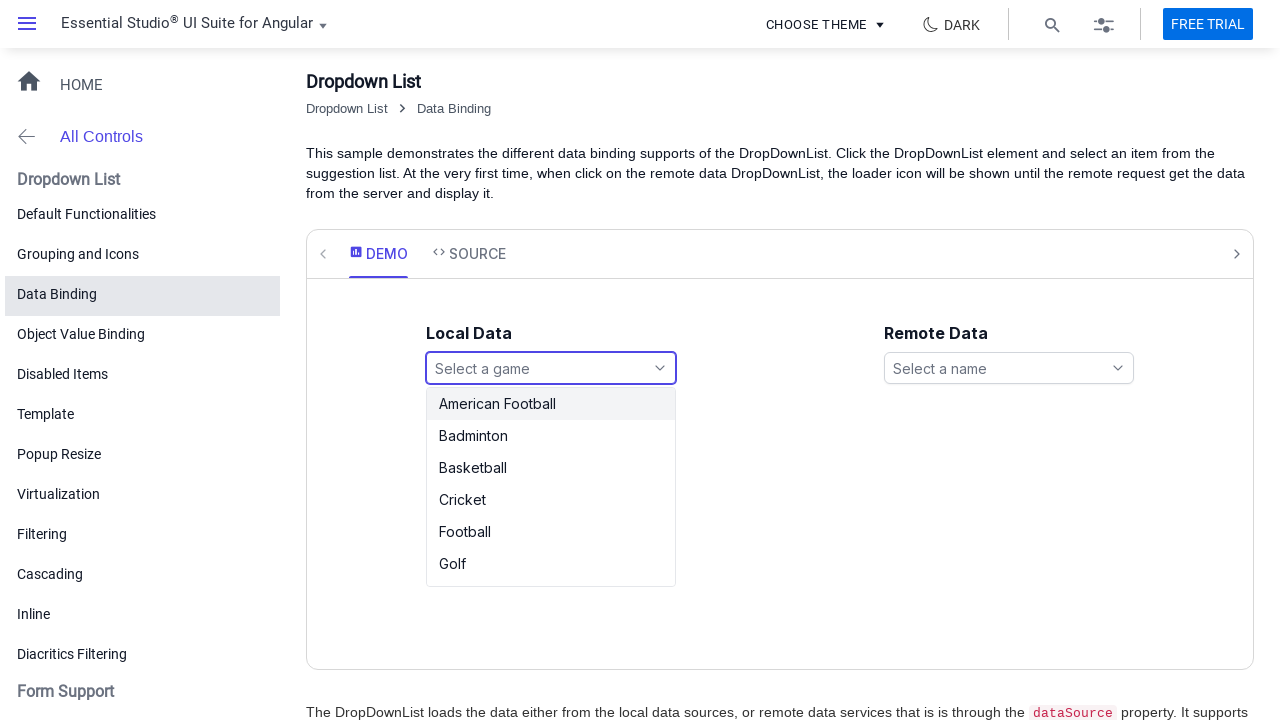

Scrolled Cricket option into view
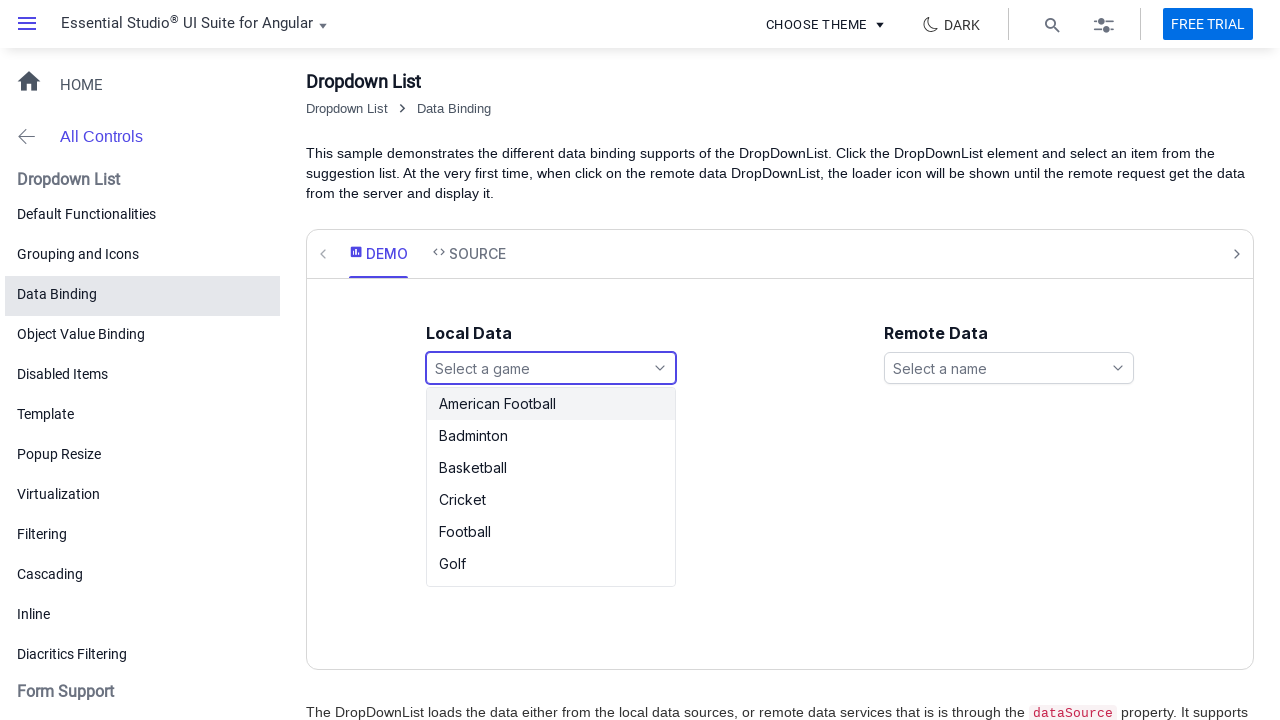

Selected 'Cricket' from the dropdown at (551, 500) on xpath=//ul[@id='games_options']/li >> nth=3
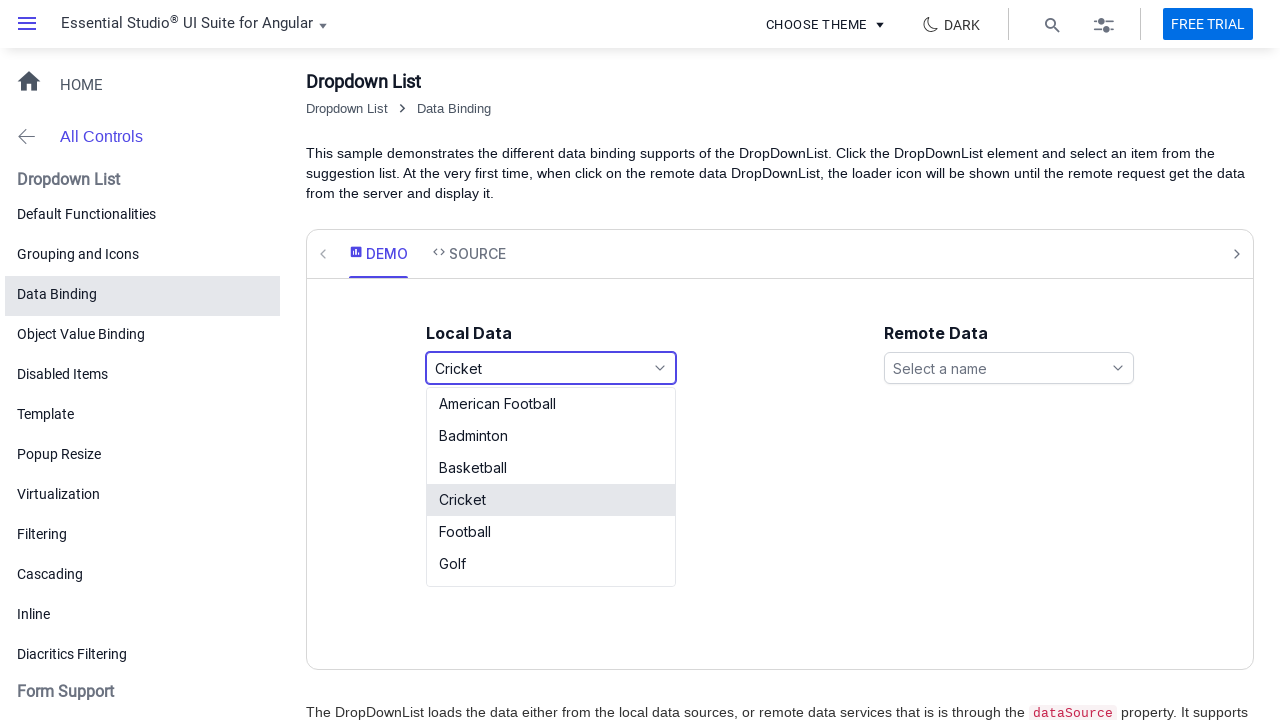

Retrieved hidden text value: 'Cricket'
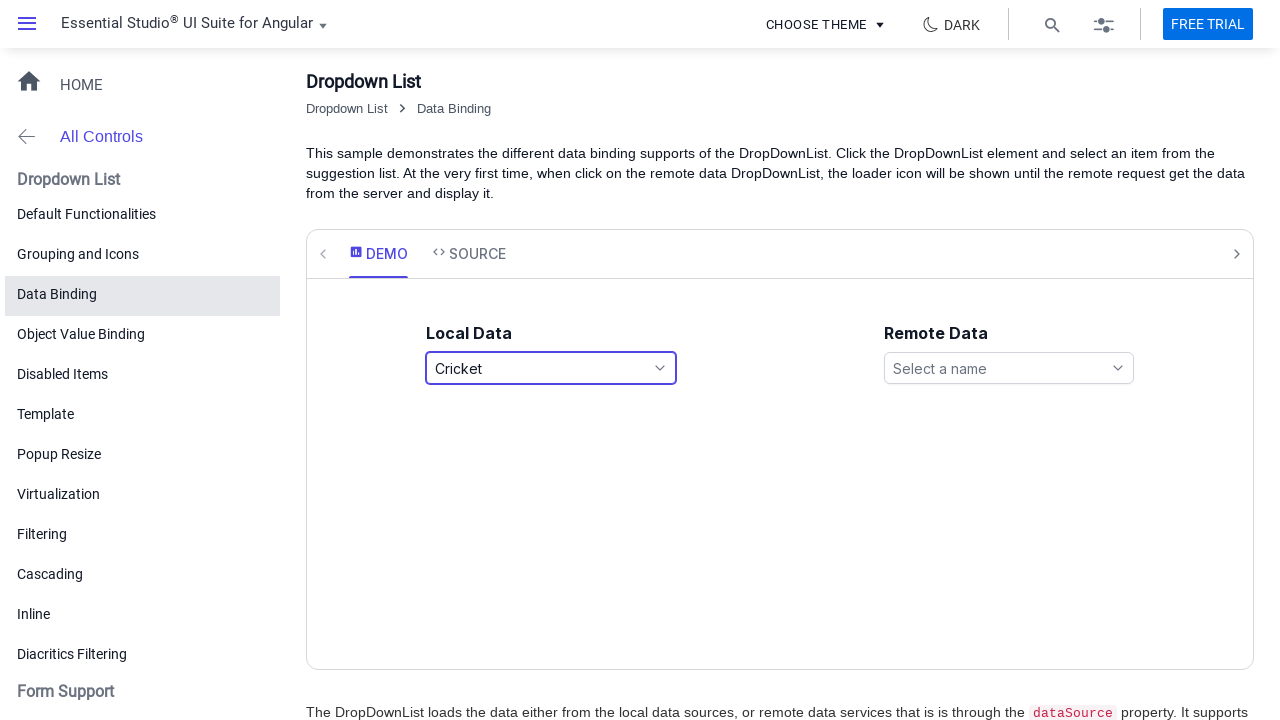

Verified that hidden value equals 'Cricket'
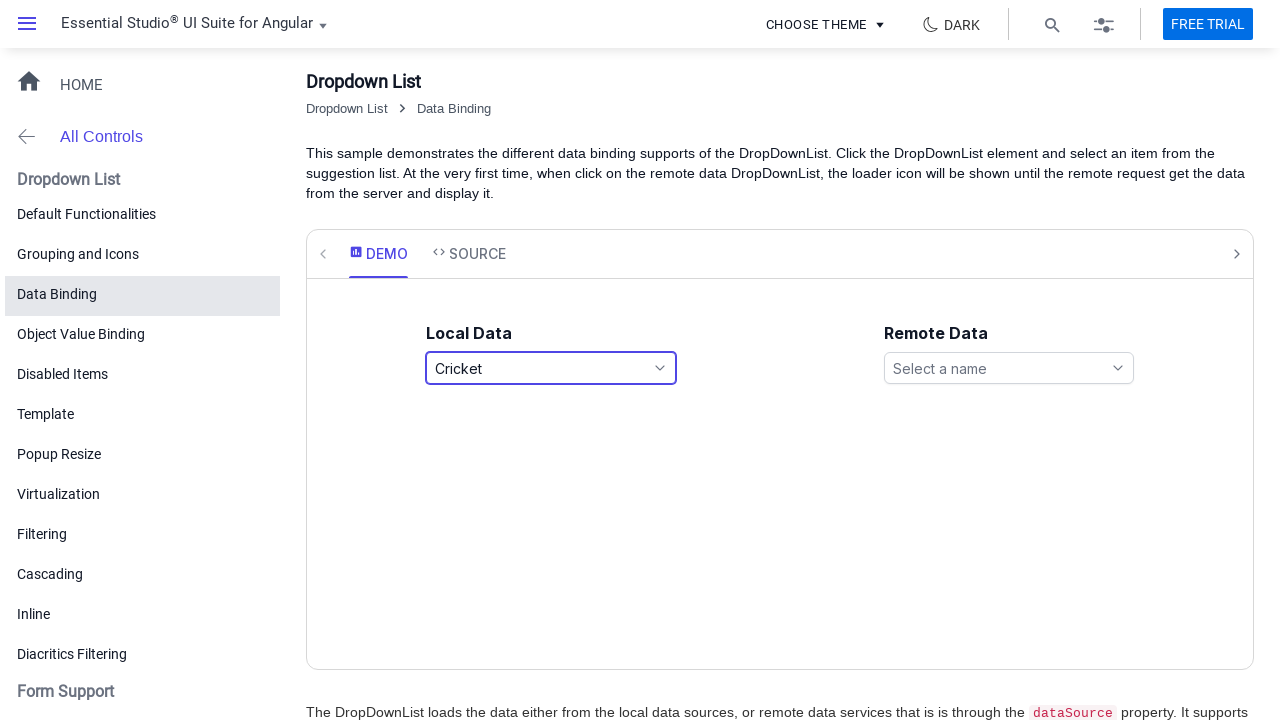

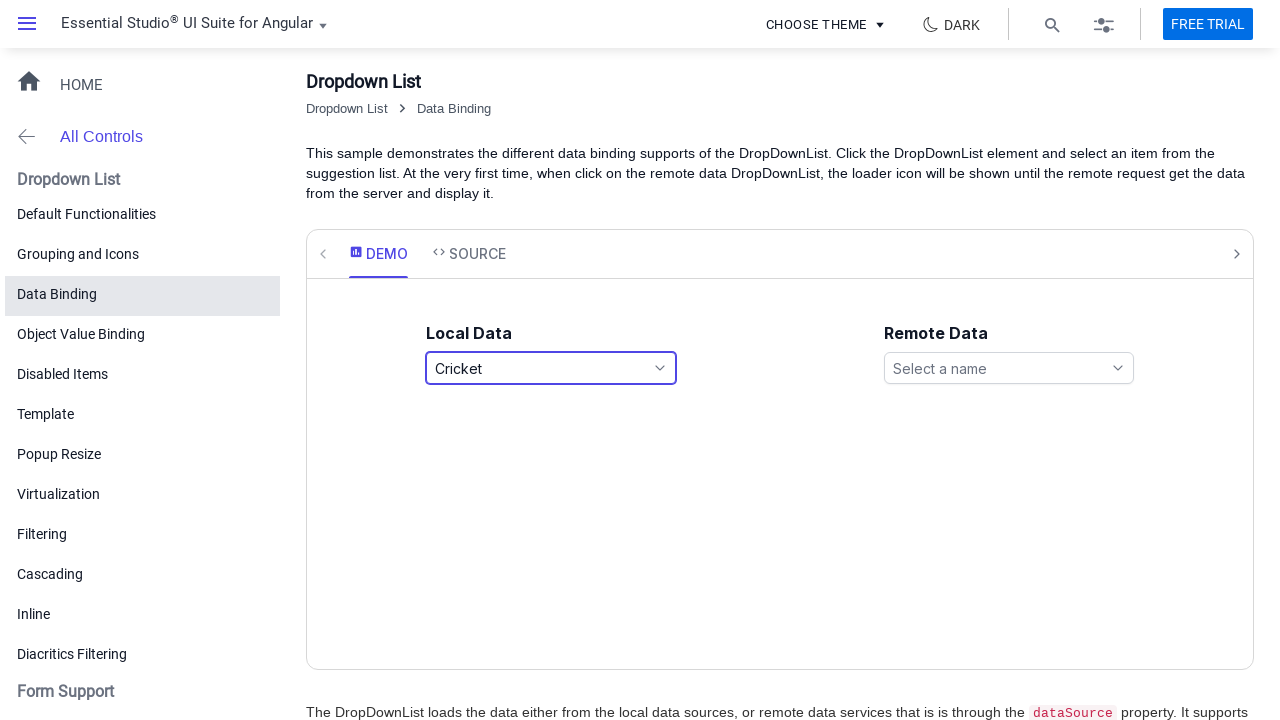